Tests date picker functionality by clicking on the date input field and verifying the calendar header displays correctly

Starting URL: https://www.selenium.dev/selenium/web/web-form.html

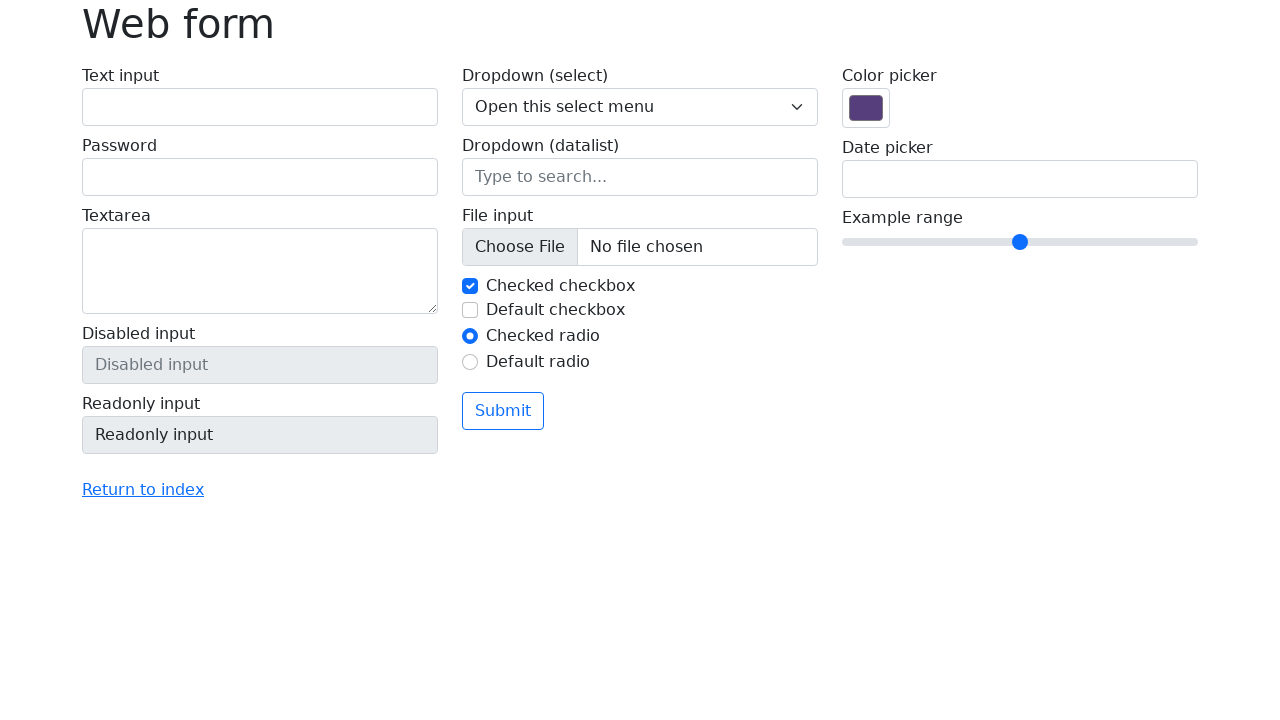

Navigated to web form page
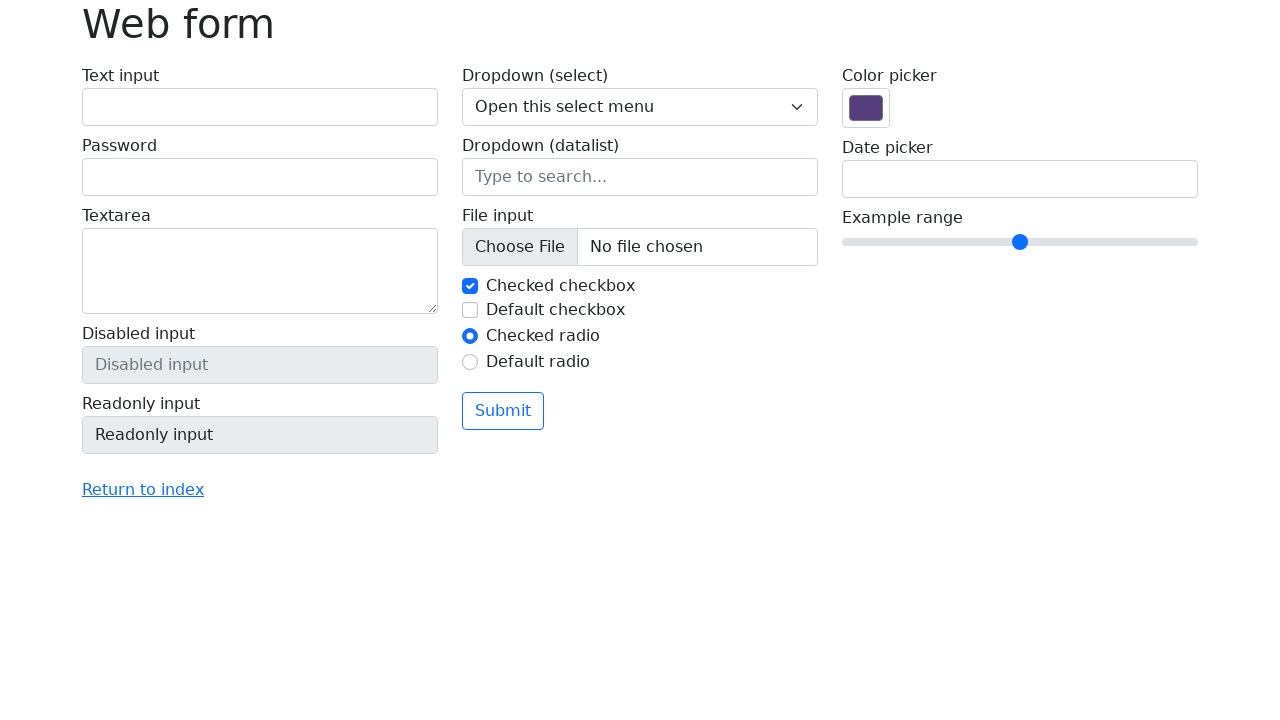

Clicked on the date picker input field at (1020, 179) on input[name='my-date']
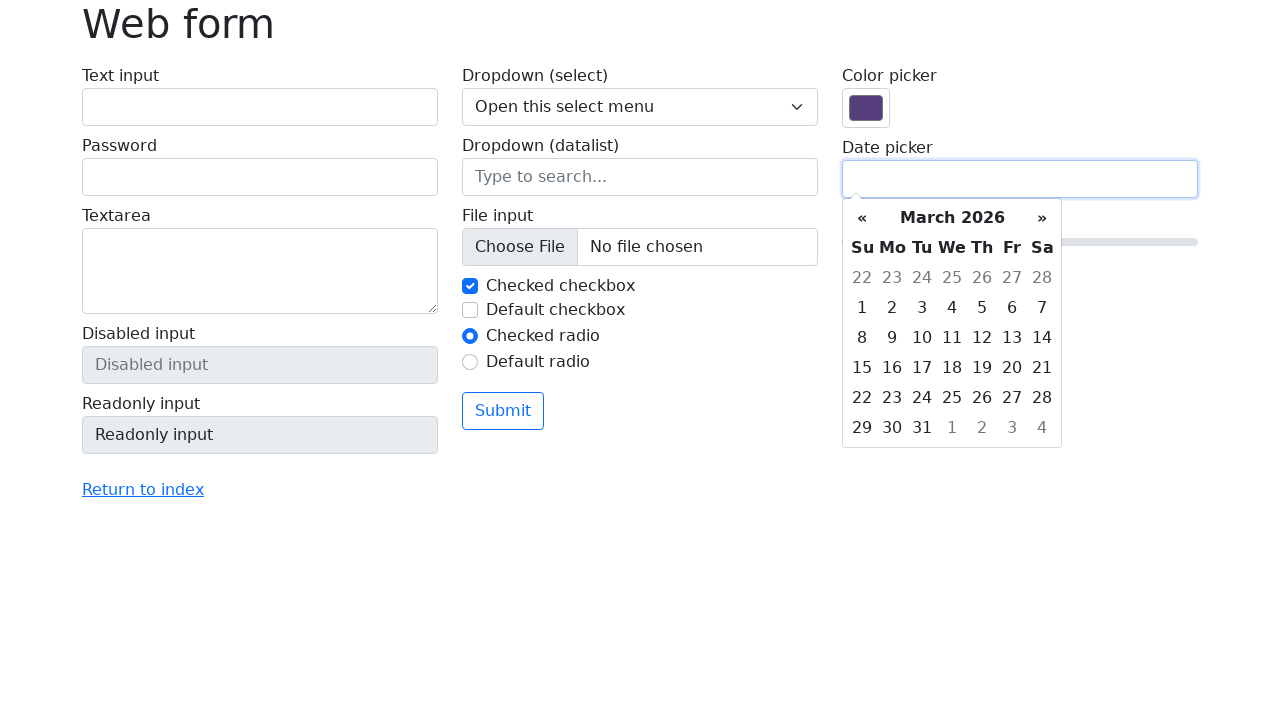

Date picker calendar appeared with weekday header visible
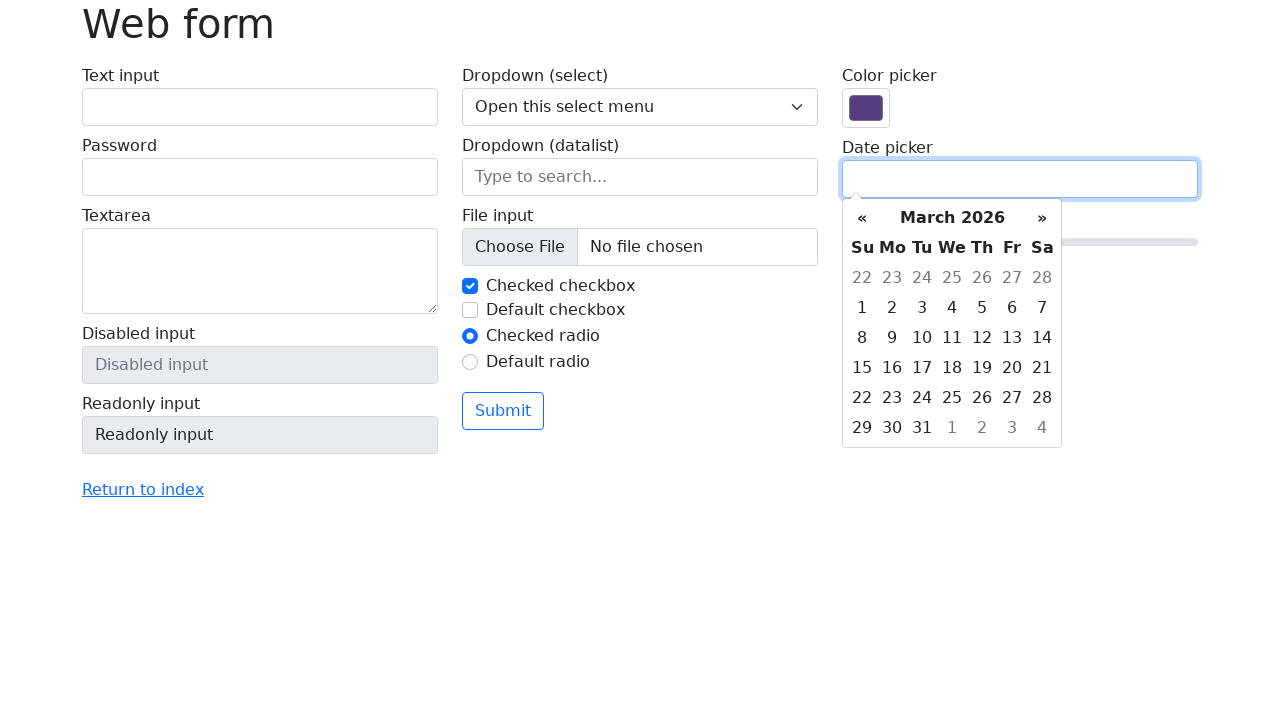

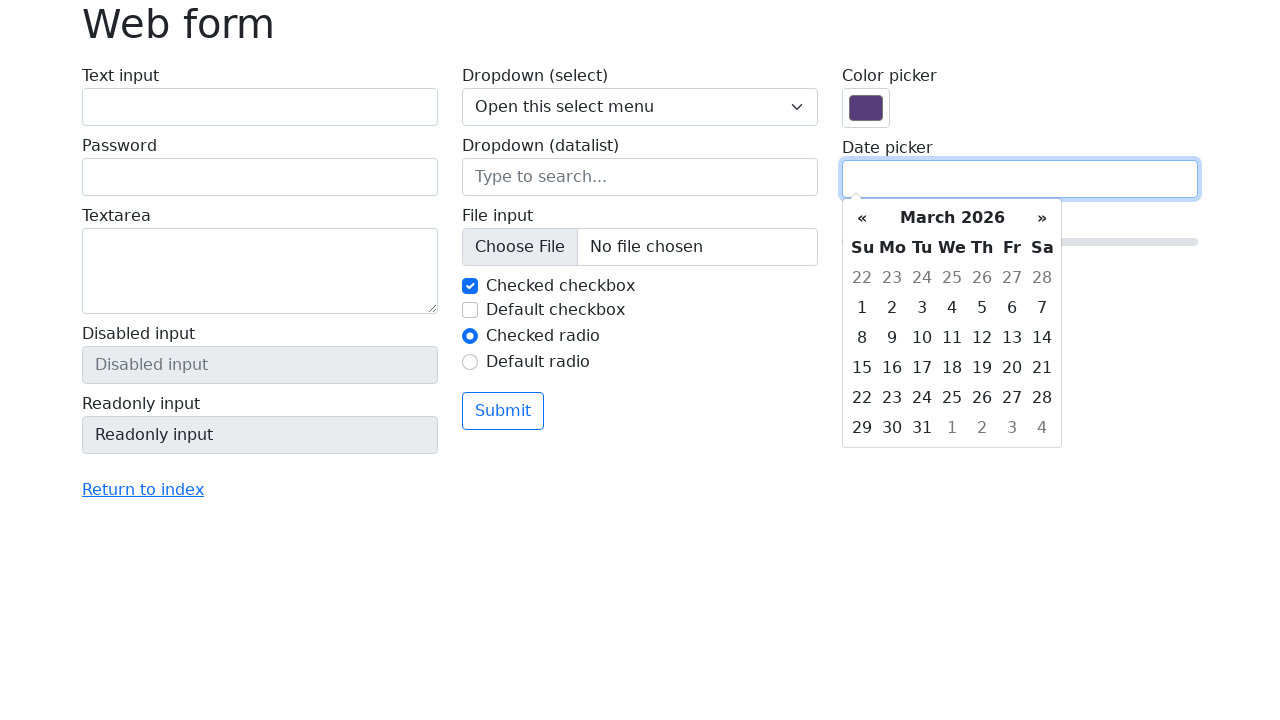